Tests multi-tab browser functionality by opening a new tab and navigating to different websites, verifying window handle management

Starting URL: https://mpsc.gov.in/

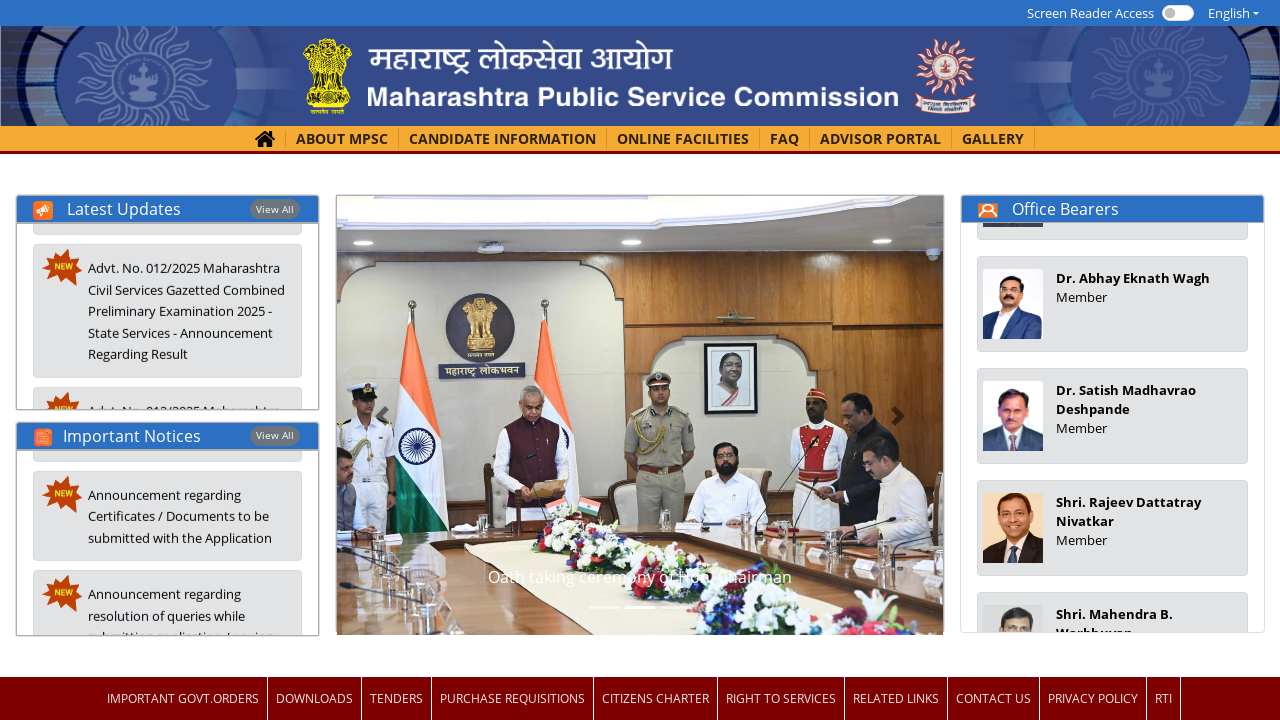

Opened a new tab in the browser context
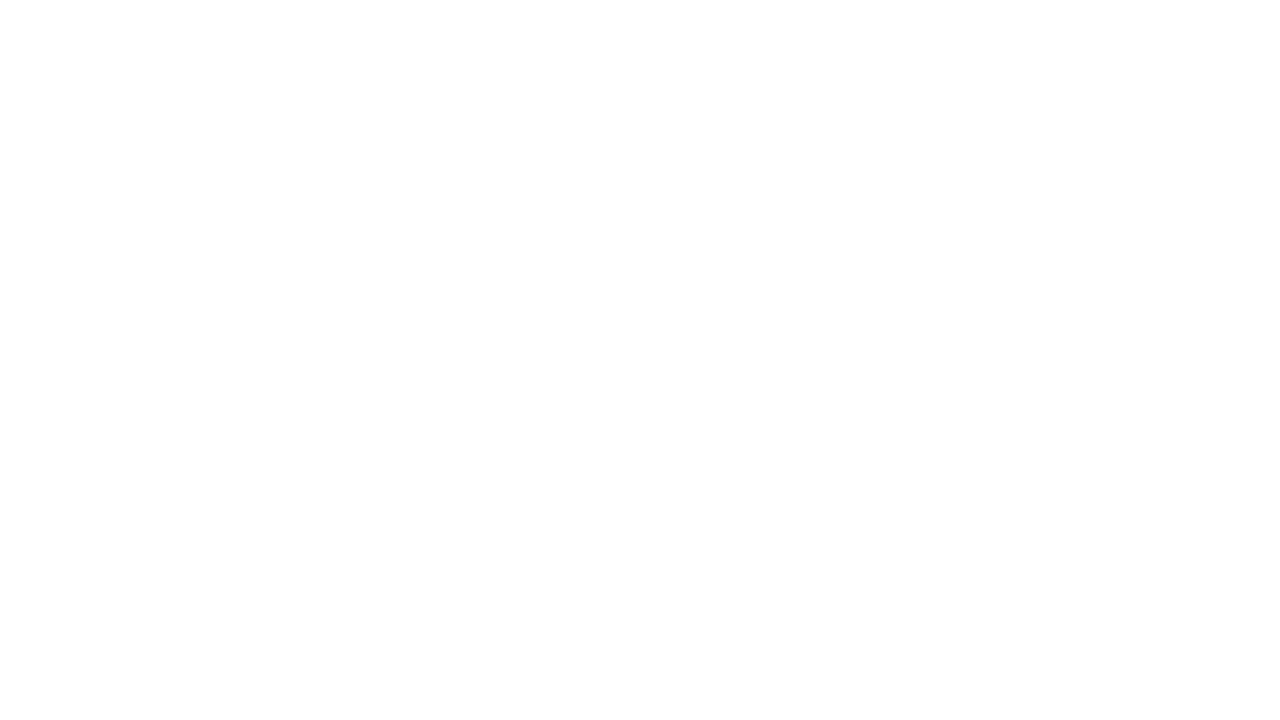

Navigated to Atlassian Jira website in the new tab
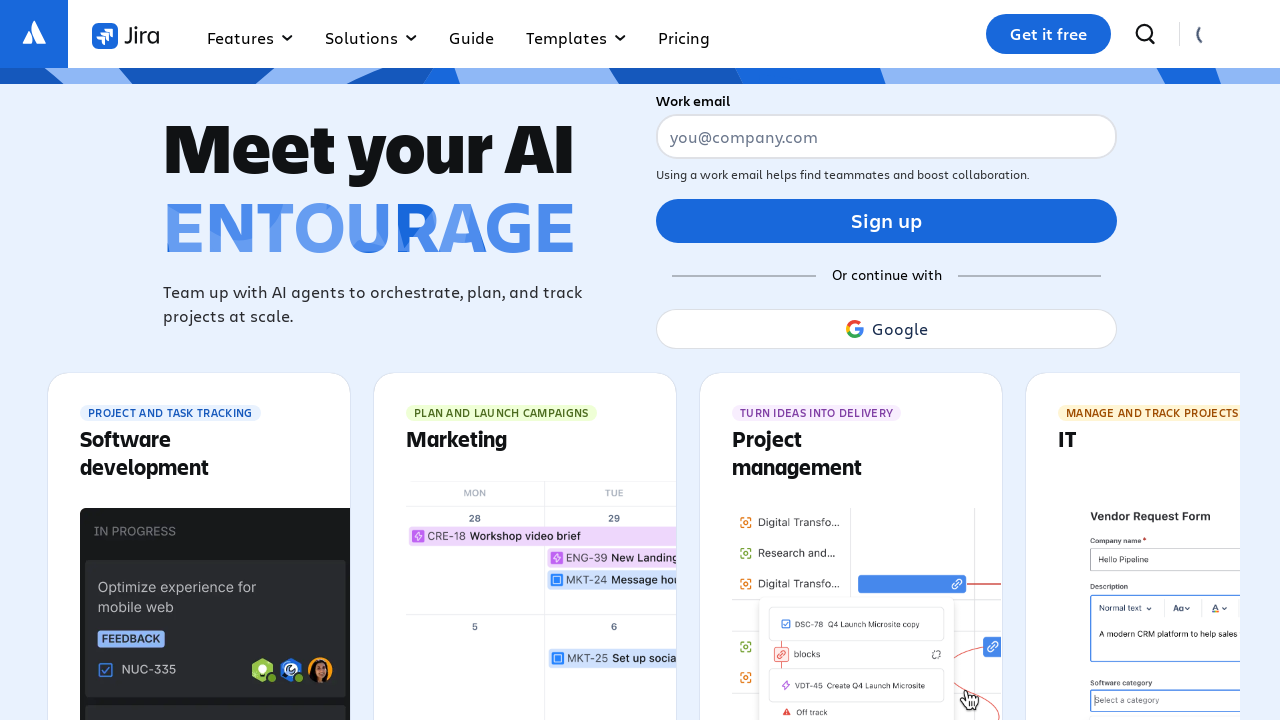

Retrieved page title: Jira | Issue & Project Tracking Software | Atlassian
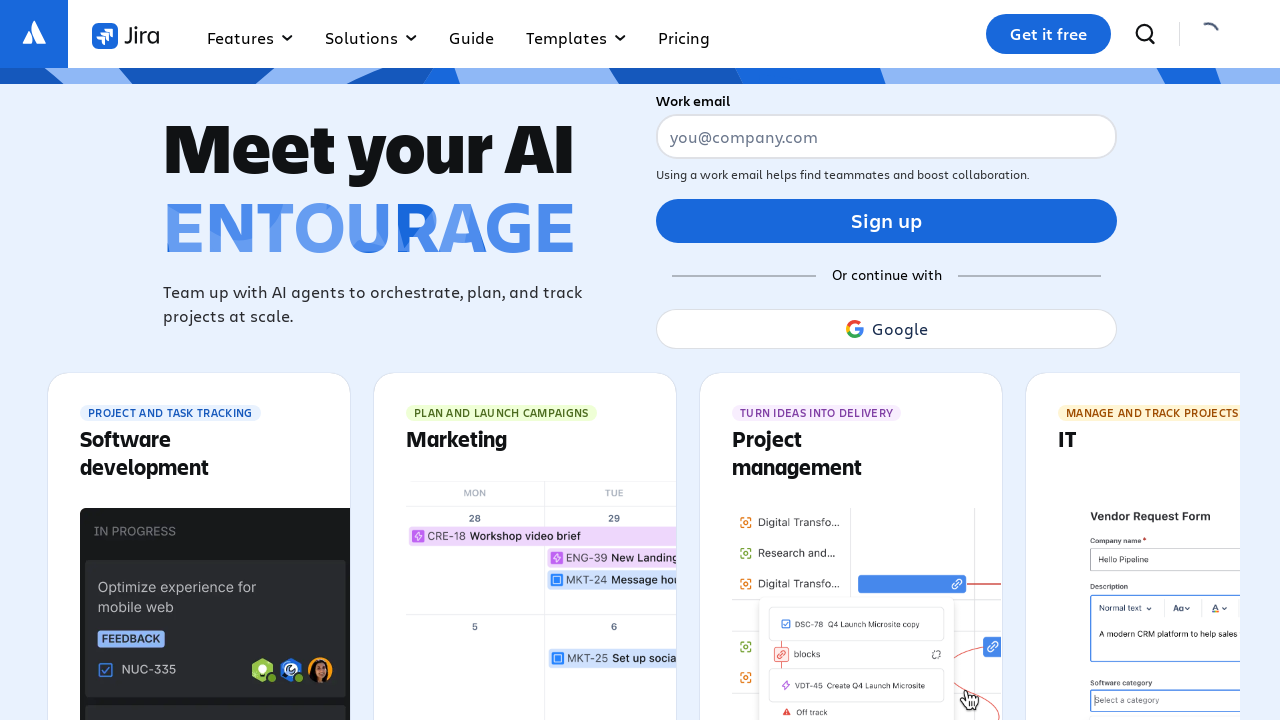

Switched back to original page tab for window handle verification
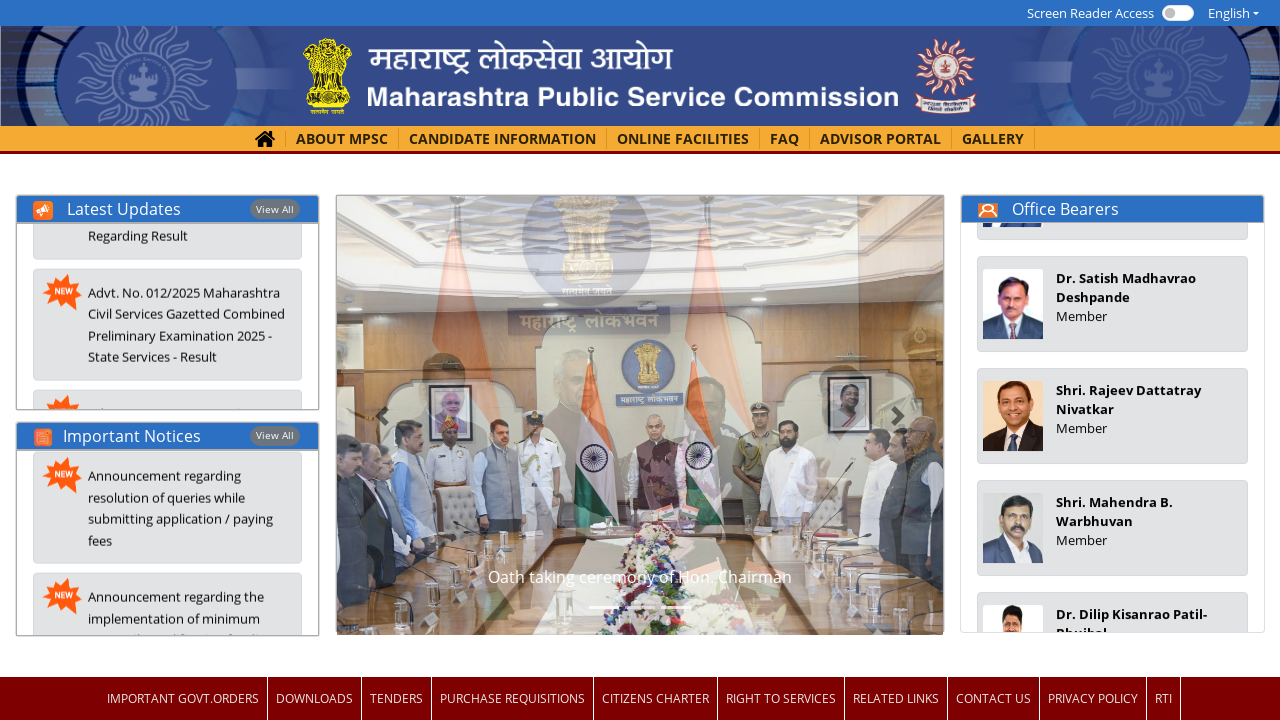

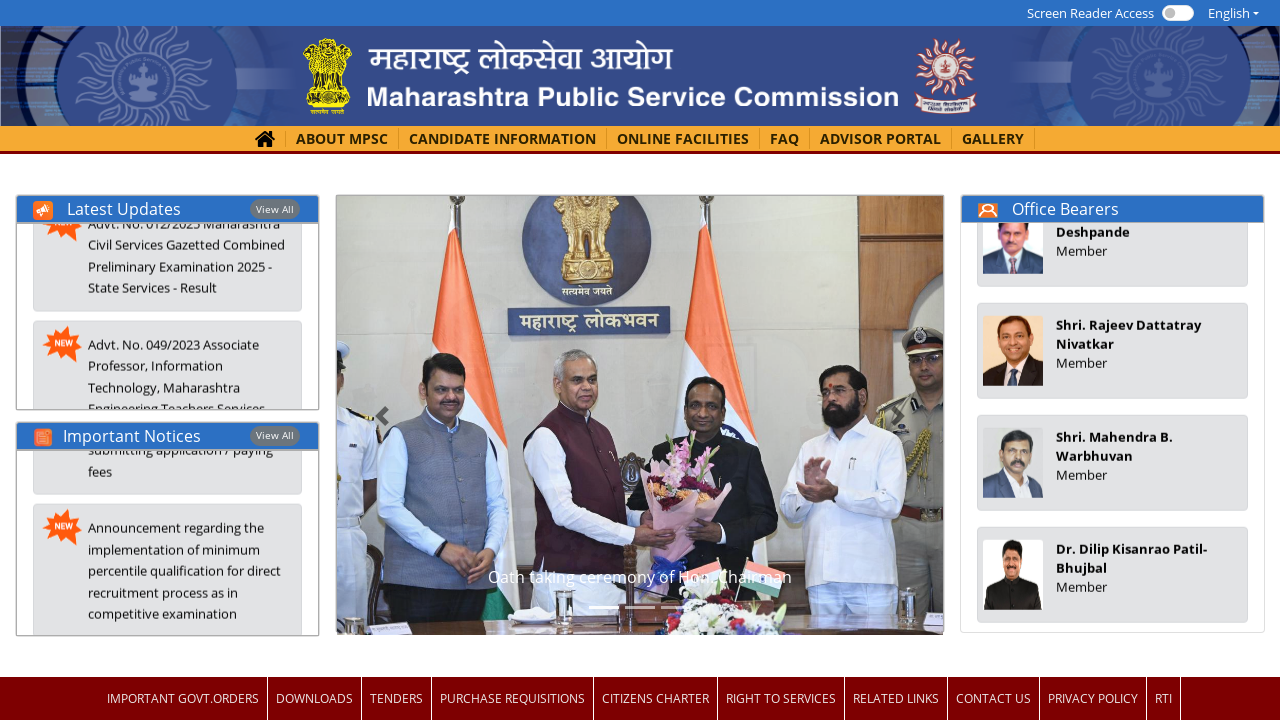